Tests drag and drop functionality by switching to an iframe and dragging an element to a drop target on the jQuery UI demo page.

Starting URL: https://jqueryui.com/droppable/

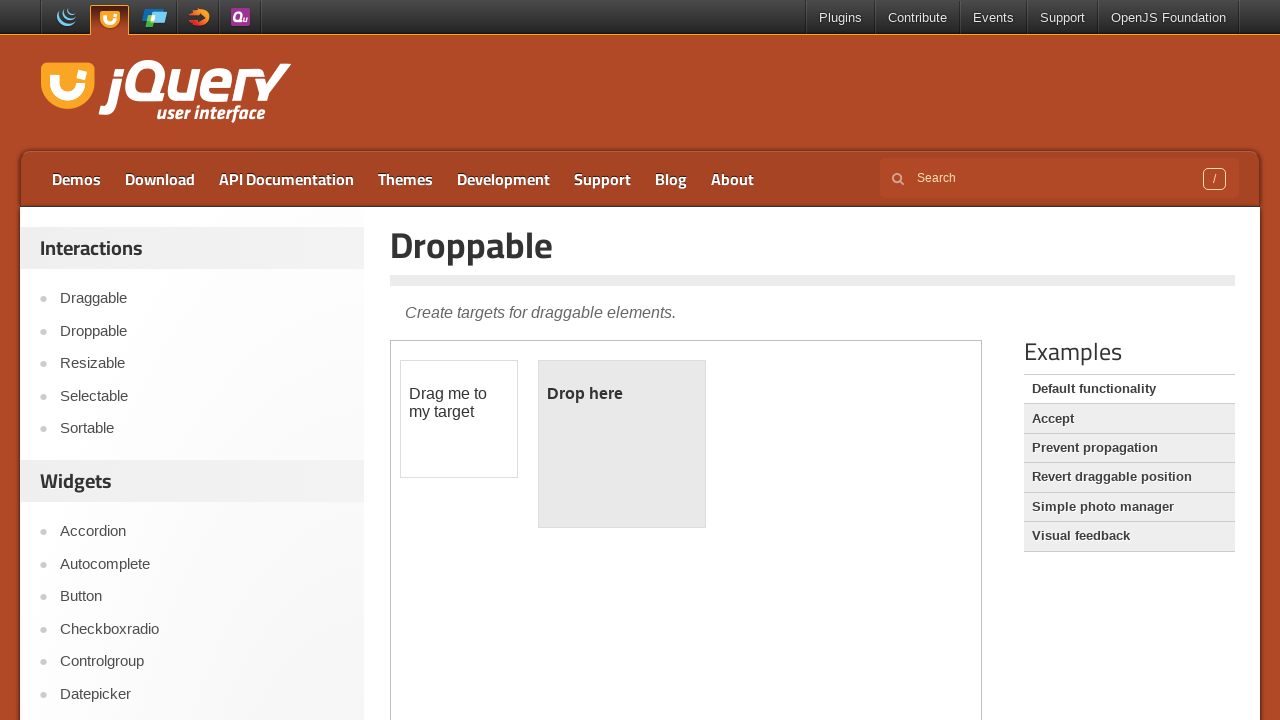

Navigated to jQuery UI droppable demo page
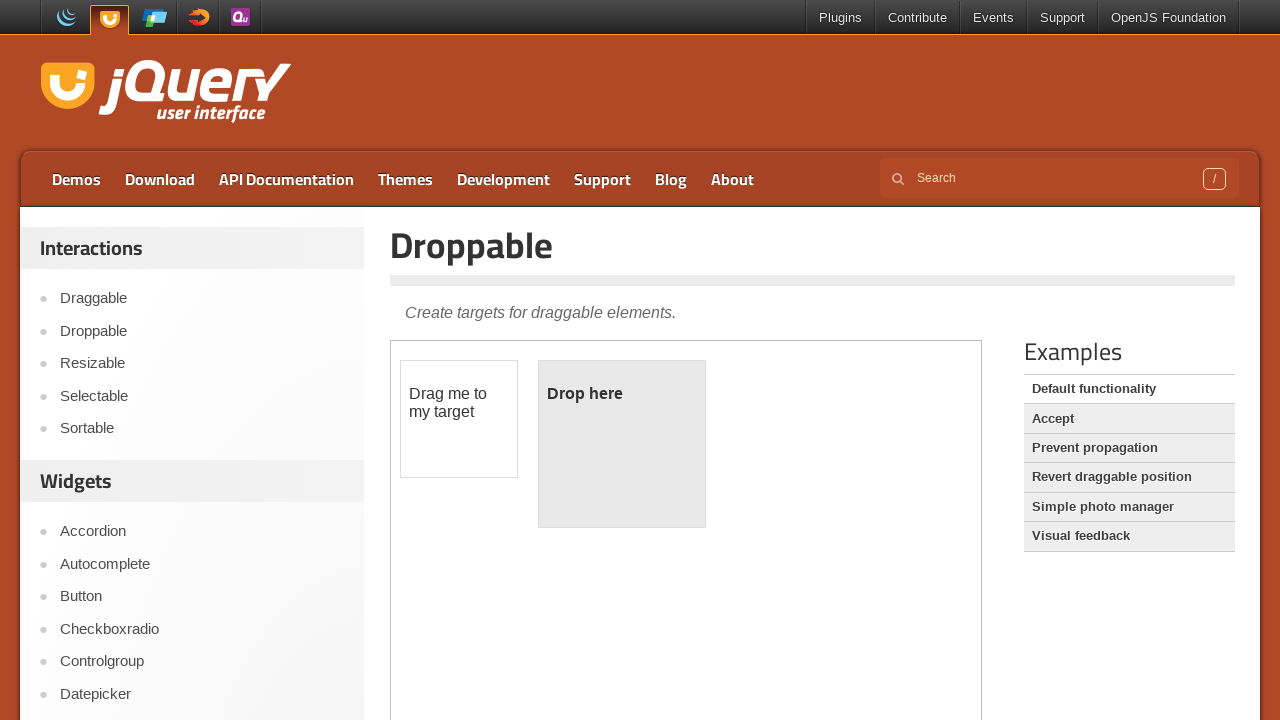

Located and switched to demo iframe
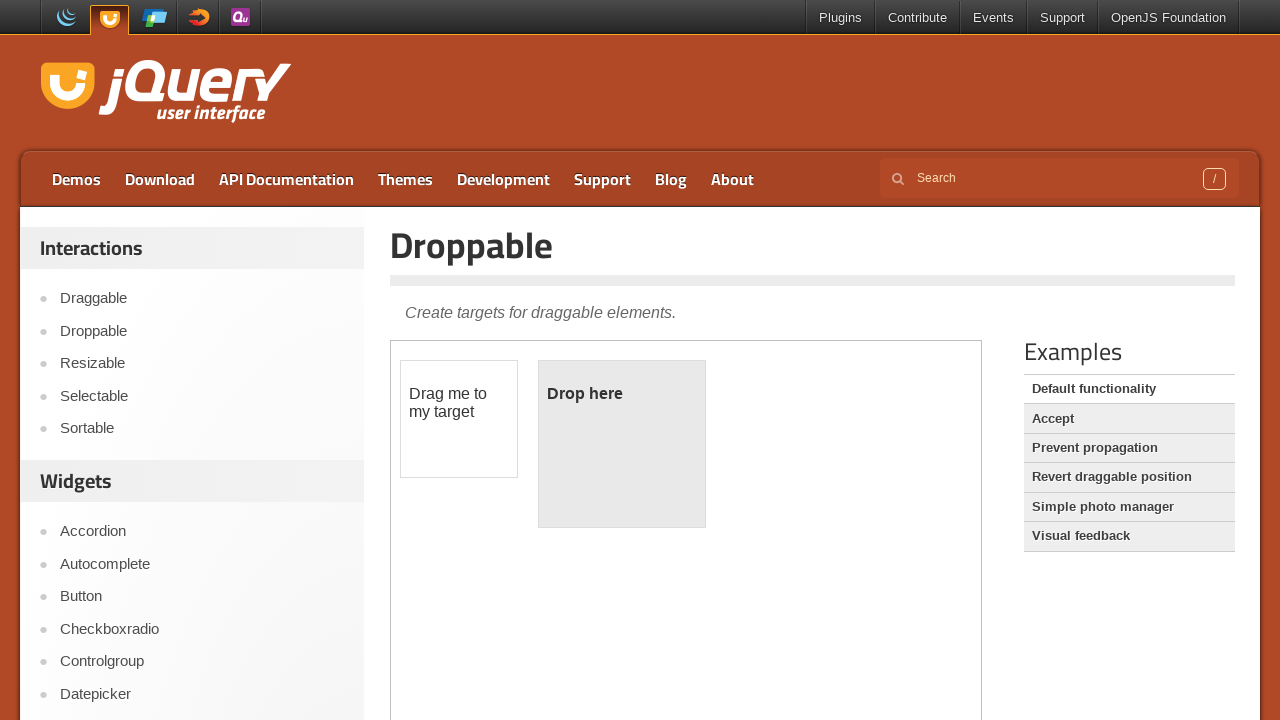

Located draggable element with ID 'draggable'
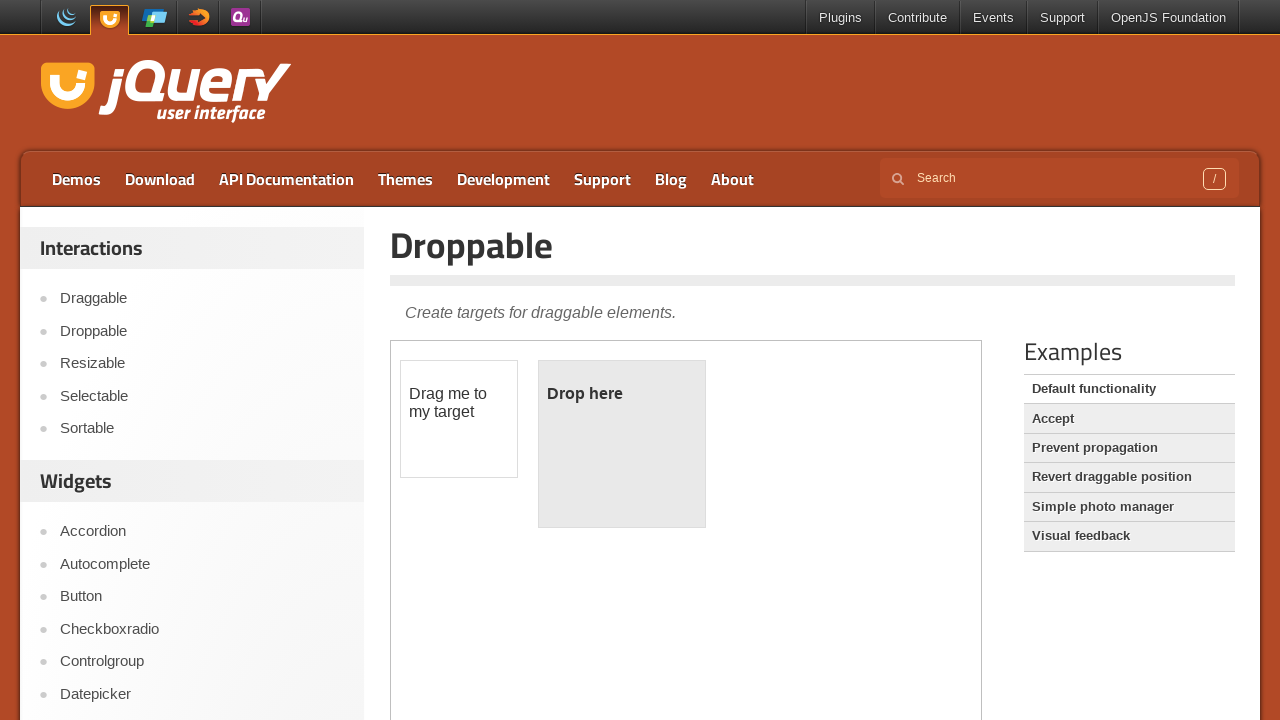

Located droppable target element with ID 'droppable'
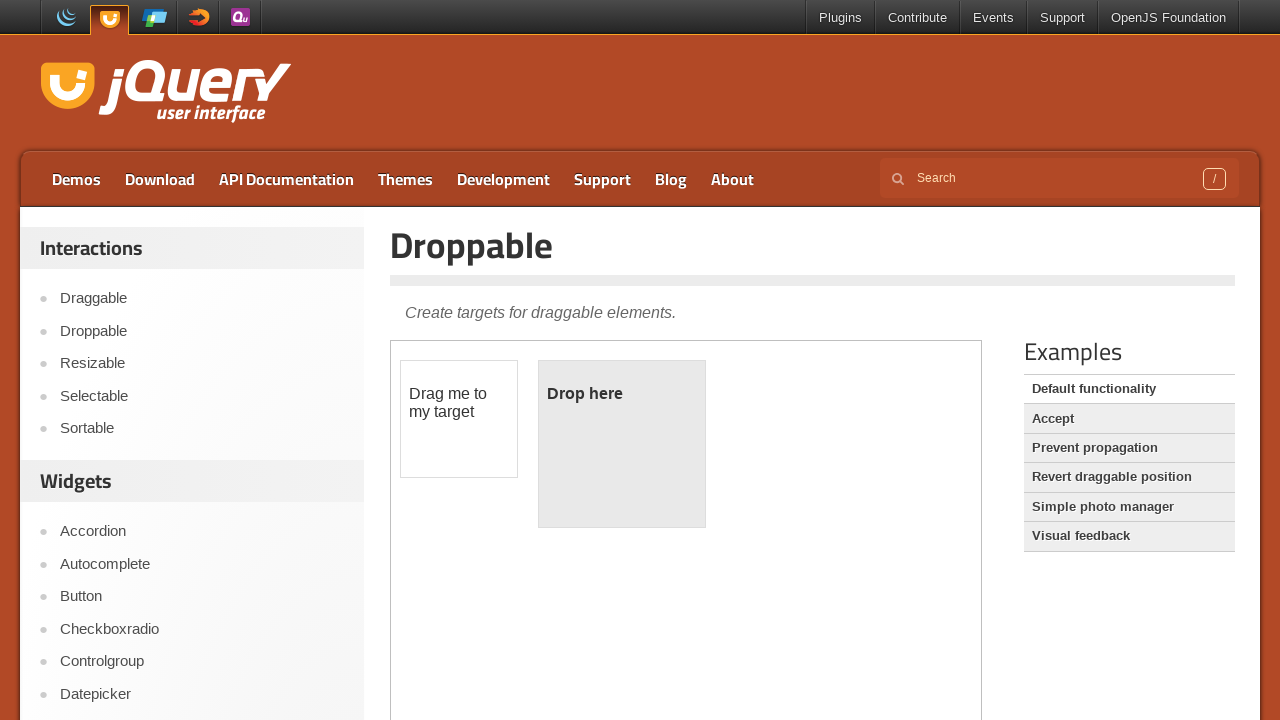

Dragged draggable element to droppable target at (622, 444)
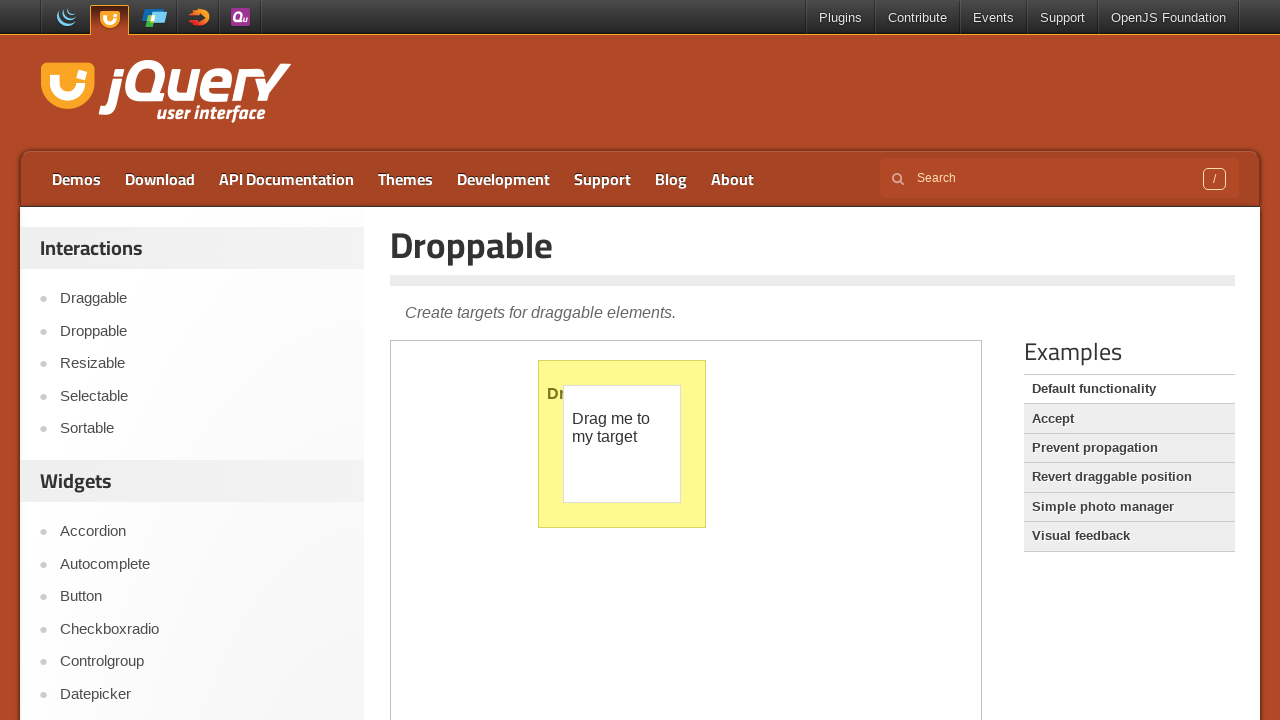

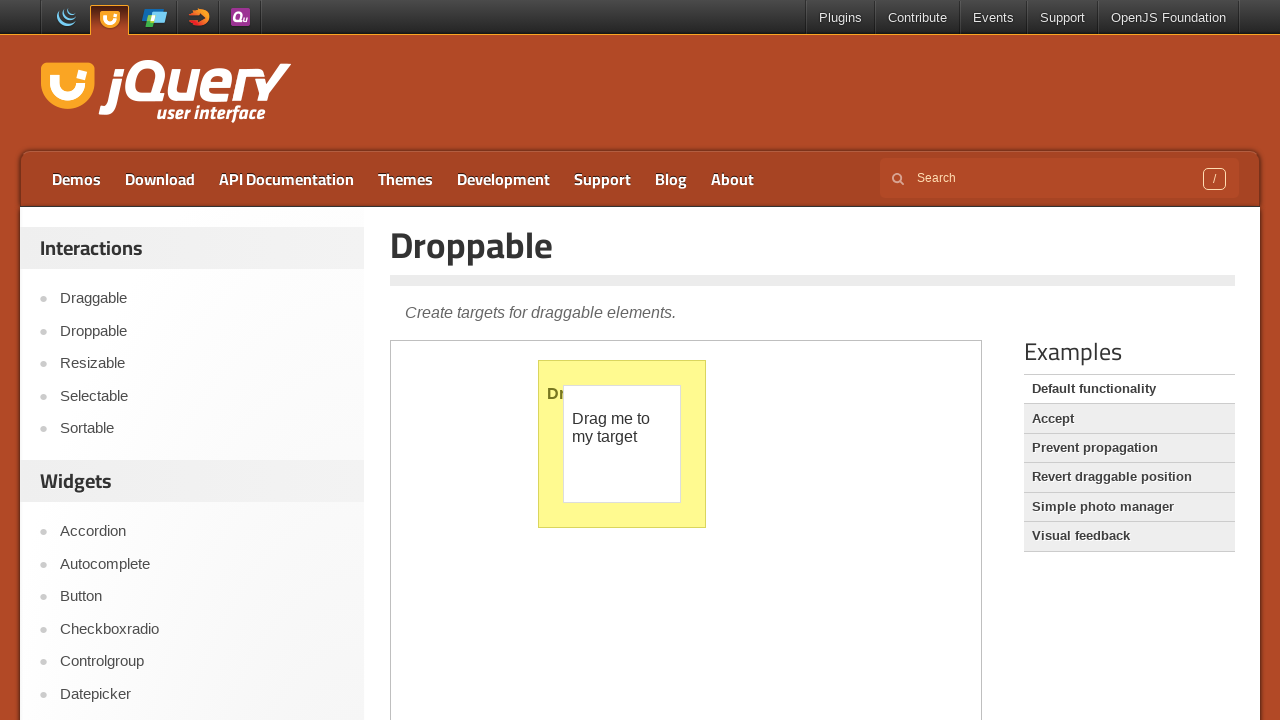